Tests modal dialog functionality by clicking a button to open a modal and then closing it using JavaScript click execution

Starting URL: https://formy-project.herokuapp.com/modal

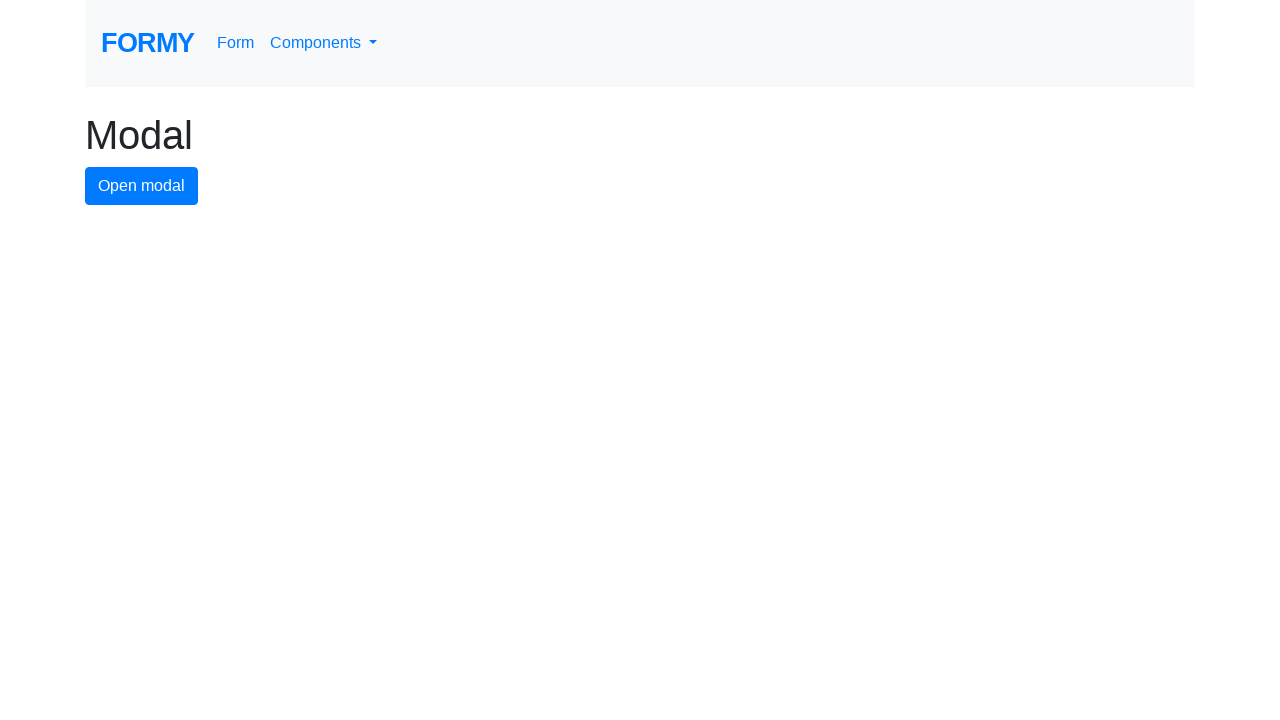

Navigated to modal dialog test page
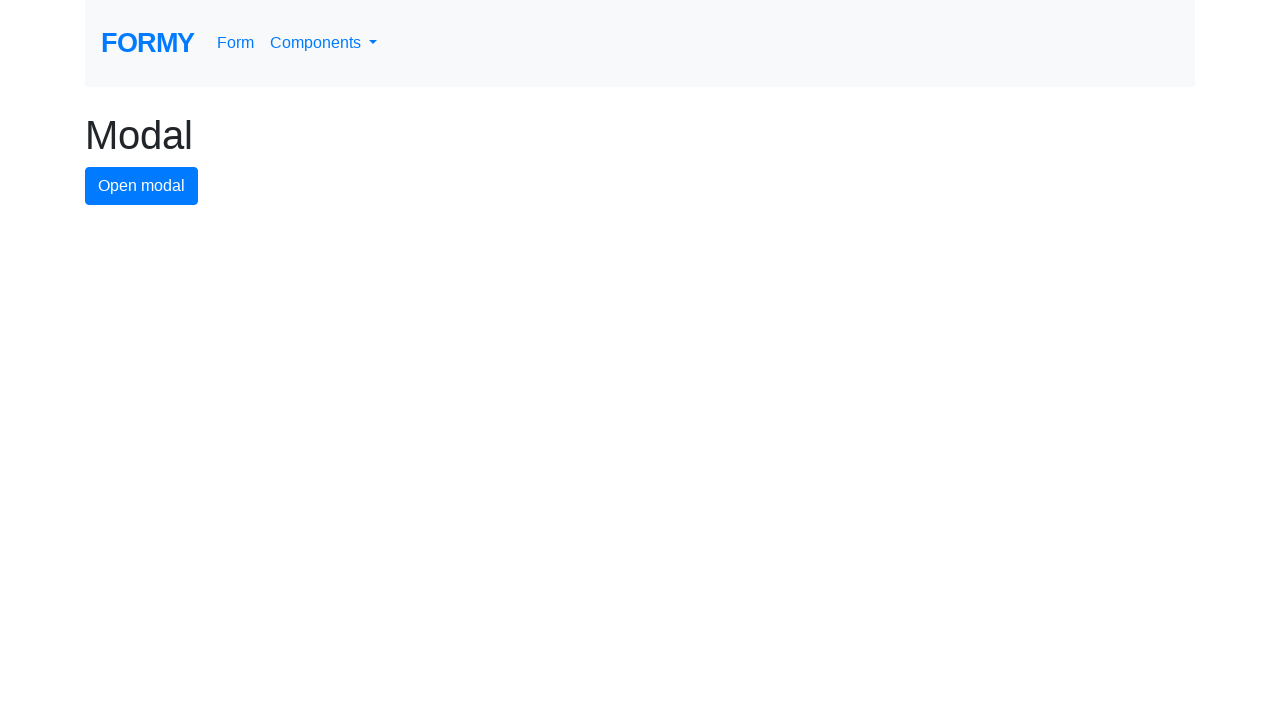

Clicked button to open modal dialog at (142, 186) on #modal-button
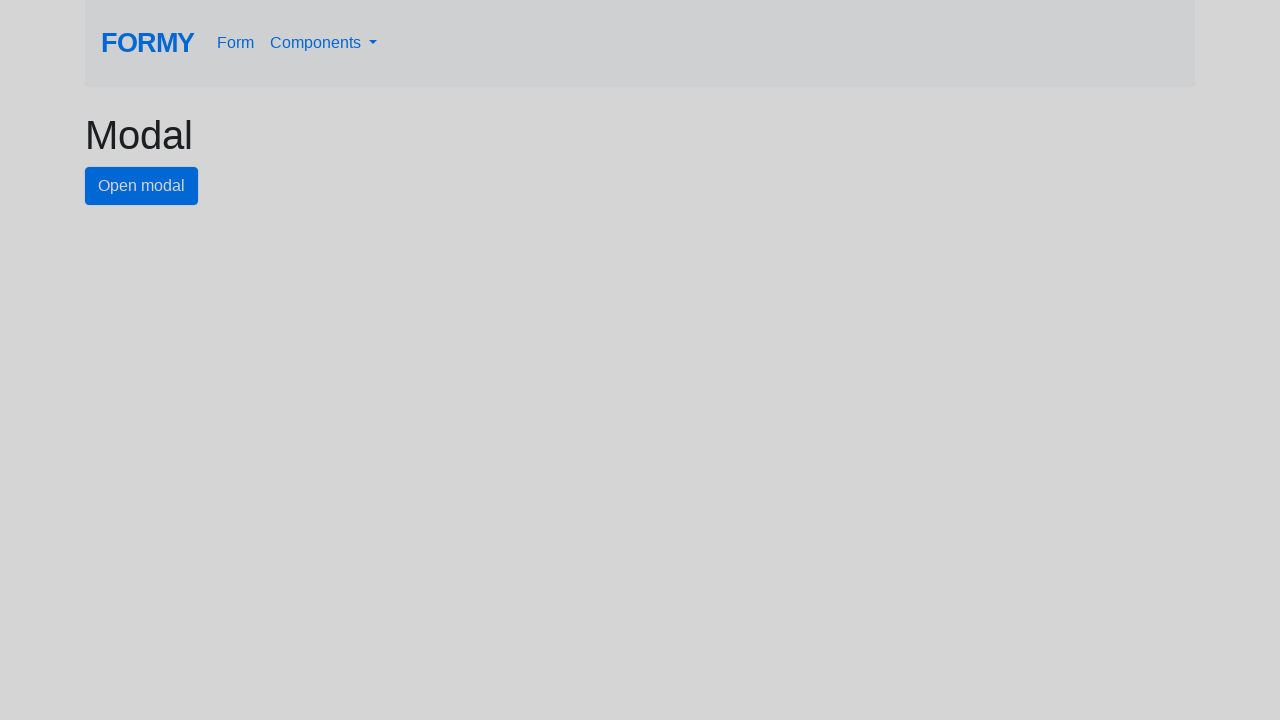

Modal dialog appeared and close button is visible
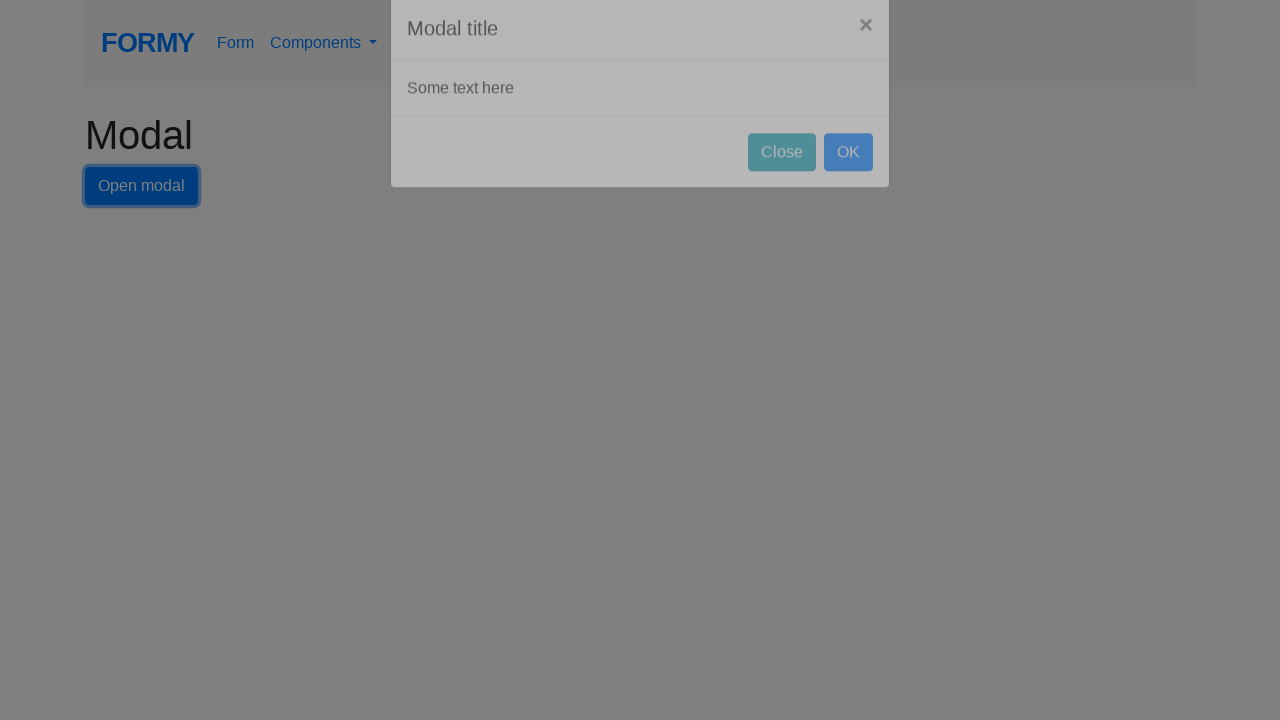

Clicked close button to close modal dialog at (782, 184) on #close-button
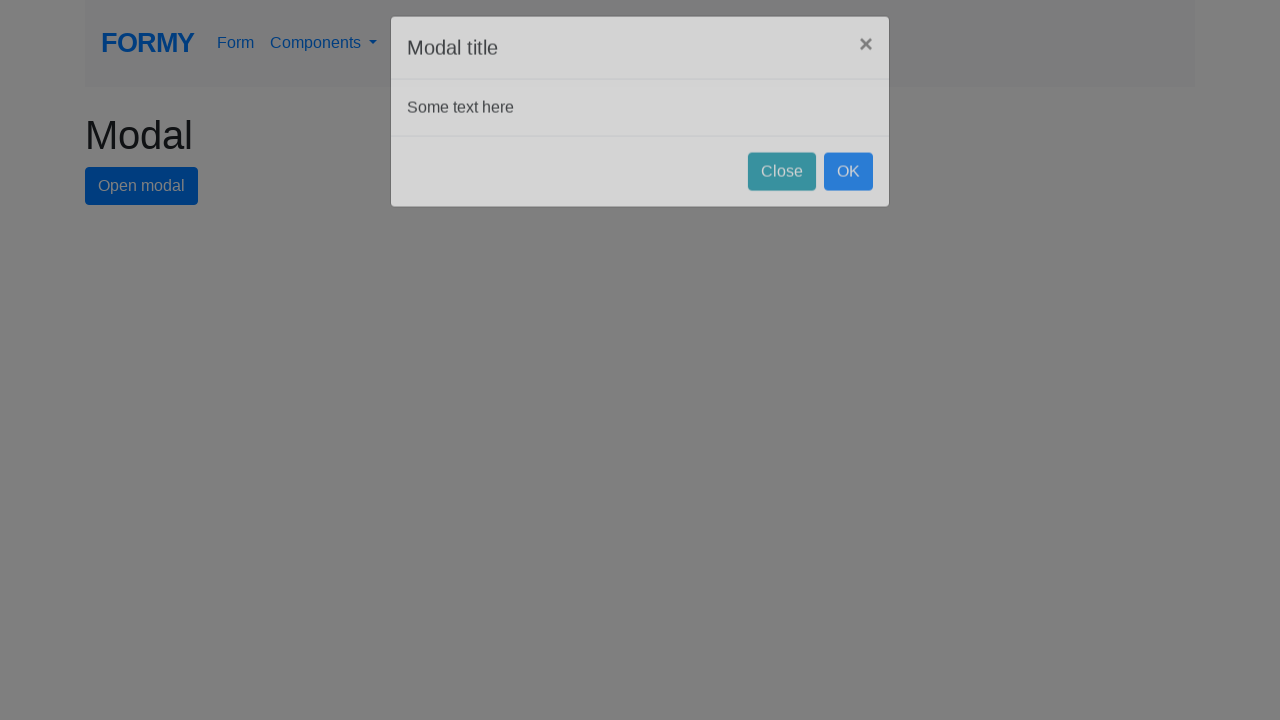

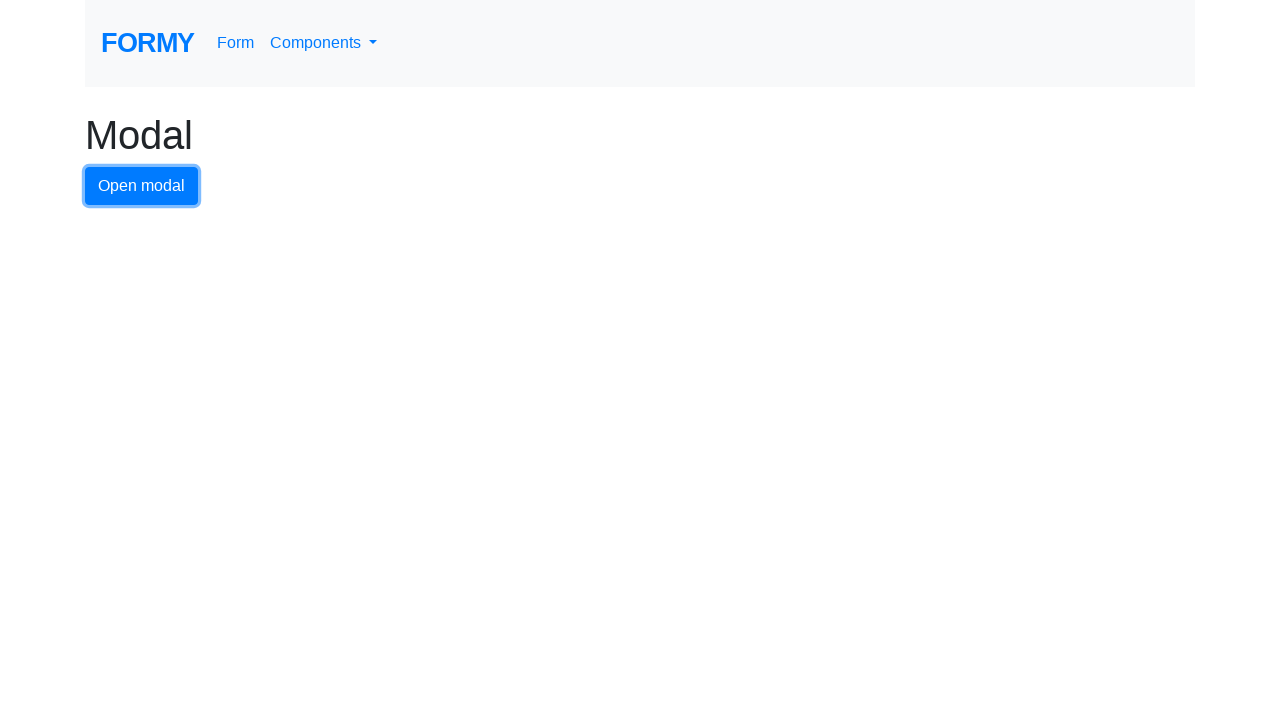